Tests the Hovers page by hovering over user images to reveal hidden text

Starting URL: https://the-internet.herokuapp.com/

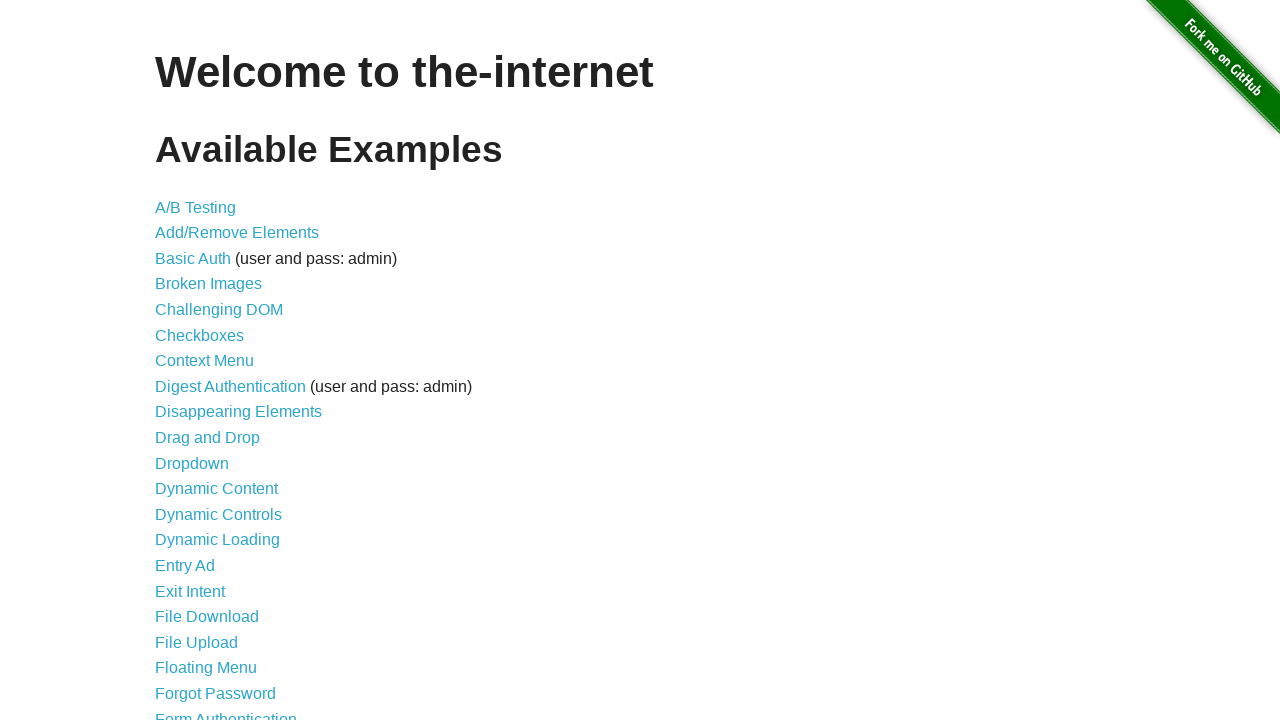

Clicked on Hovers link at (180, 360) on a:has-text('Hovers')
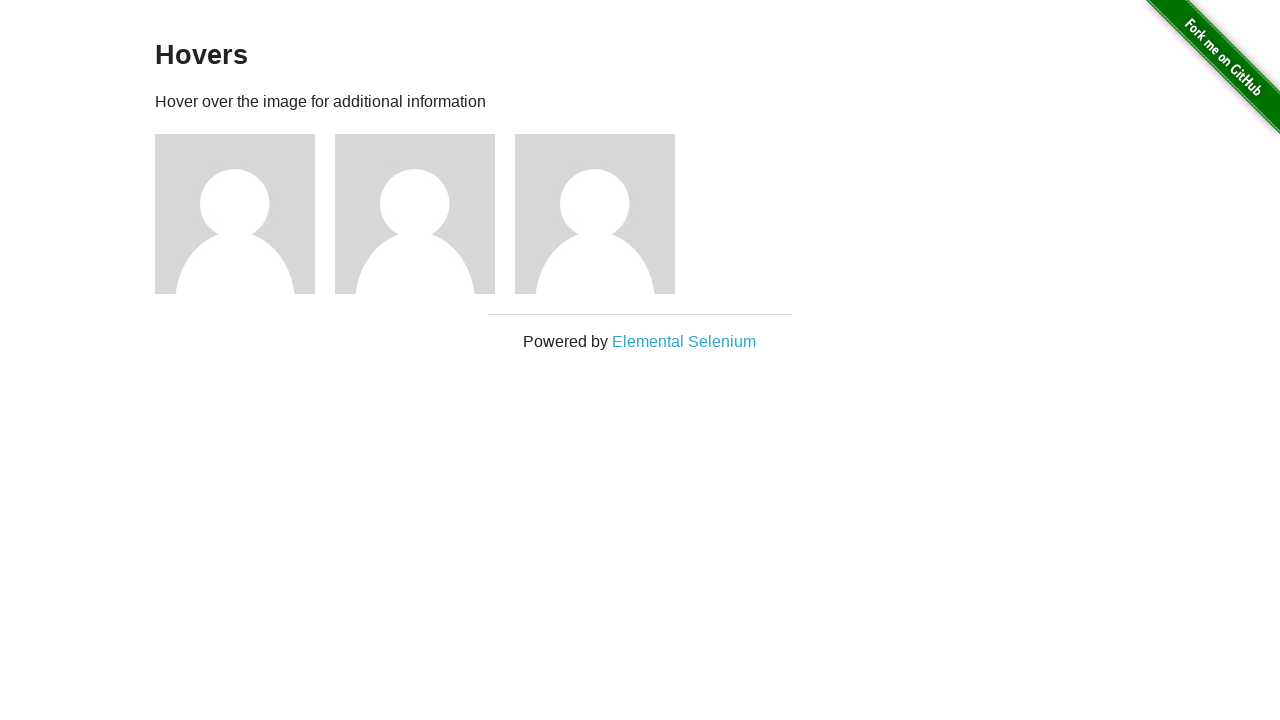

Hovers page loaded - h3 selector found
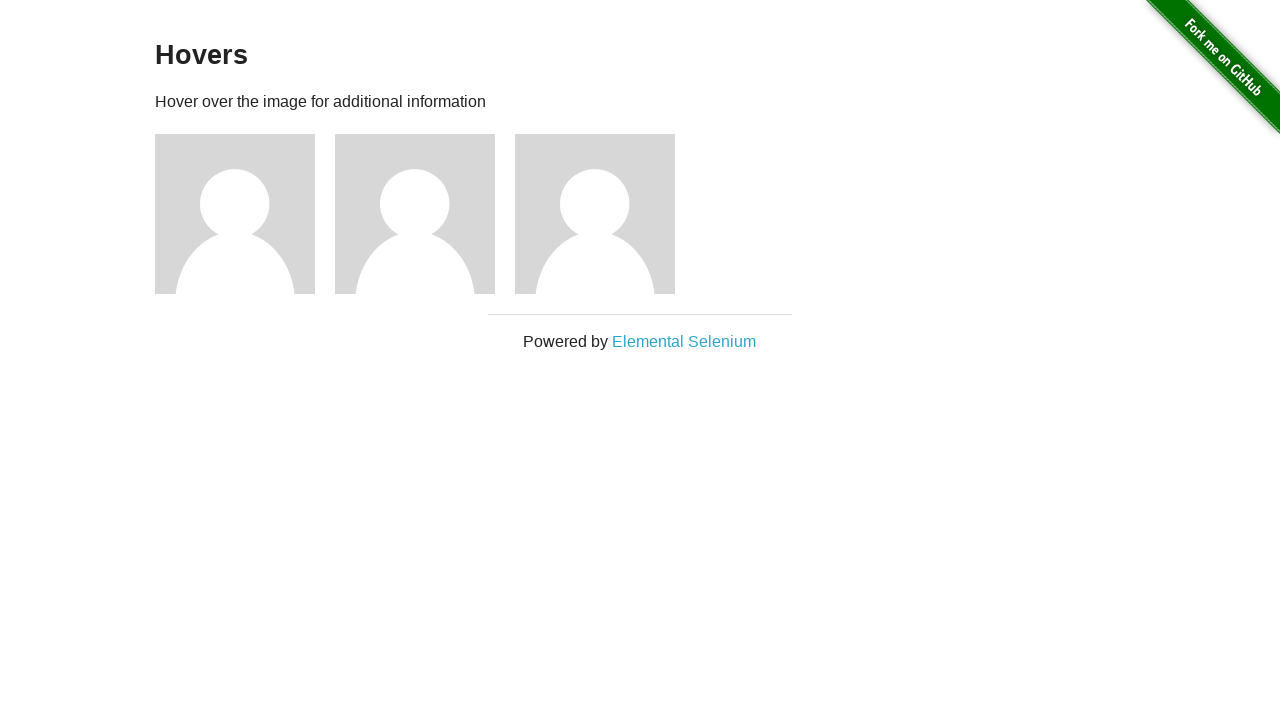

Hovered over first user image to reveal hidden text at (245, 214) on .figure:nth-child(3)
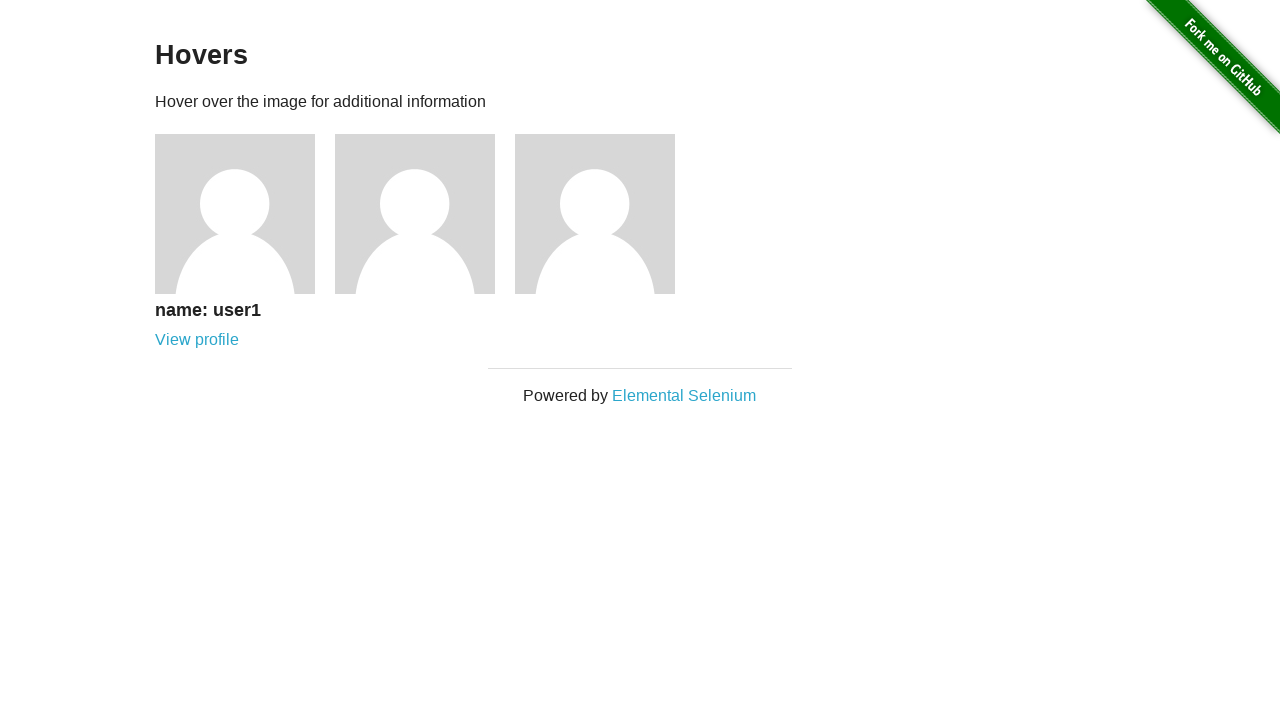

Hovered over second user image to reveal hidden text at (425, 214) on .figure:nth-child(4)
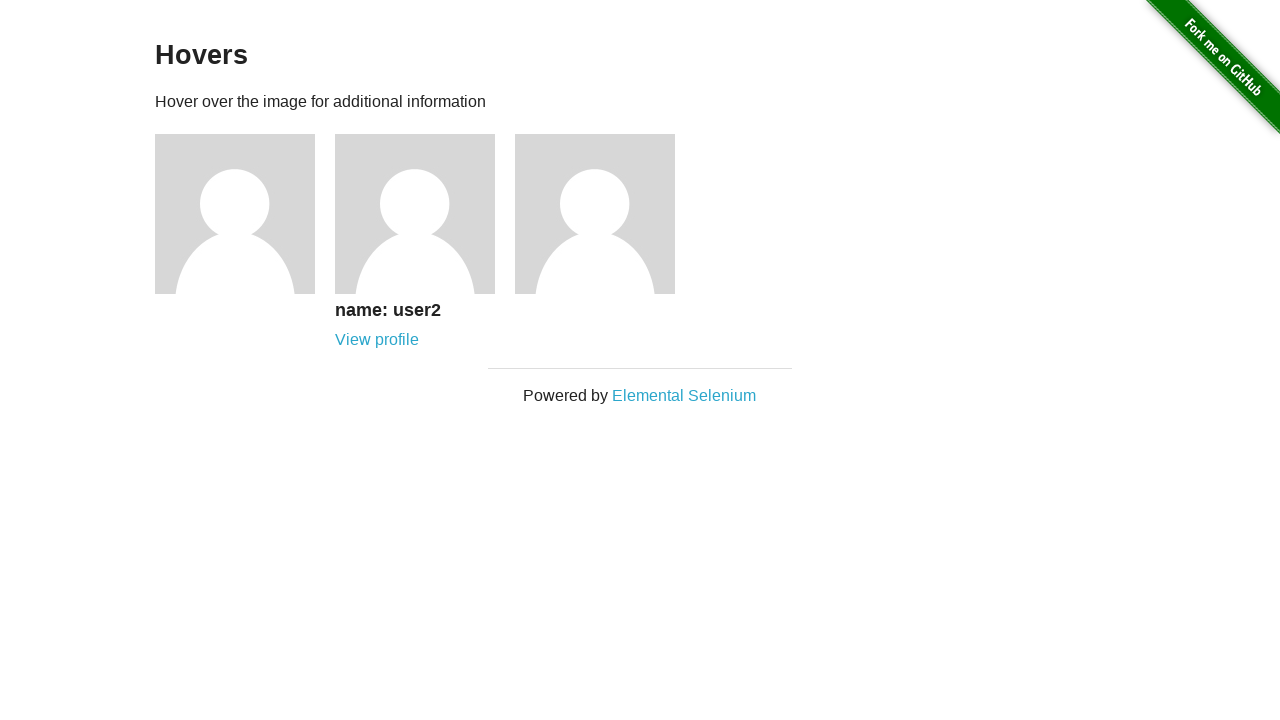

Hovered over third user image to reveal hidden text at (605, 214) on .figure:nth-child(5)
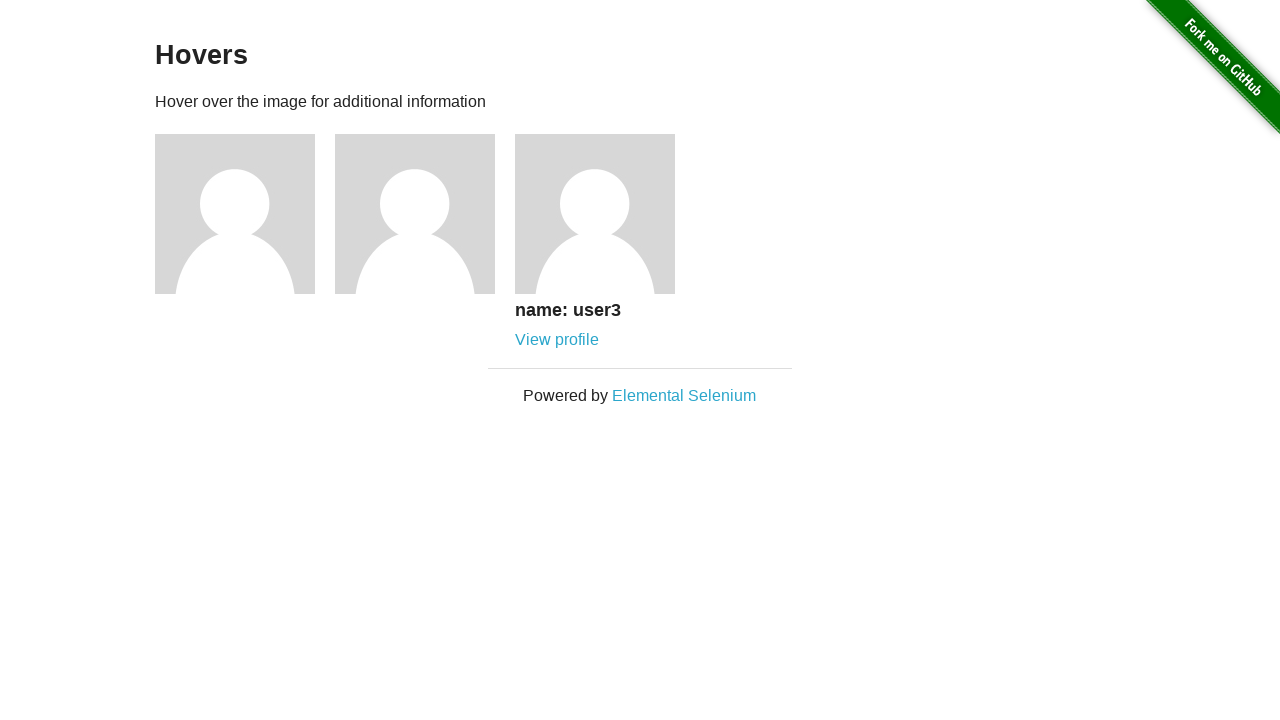

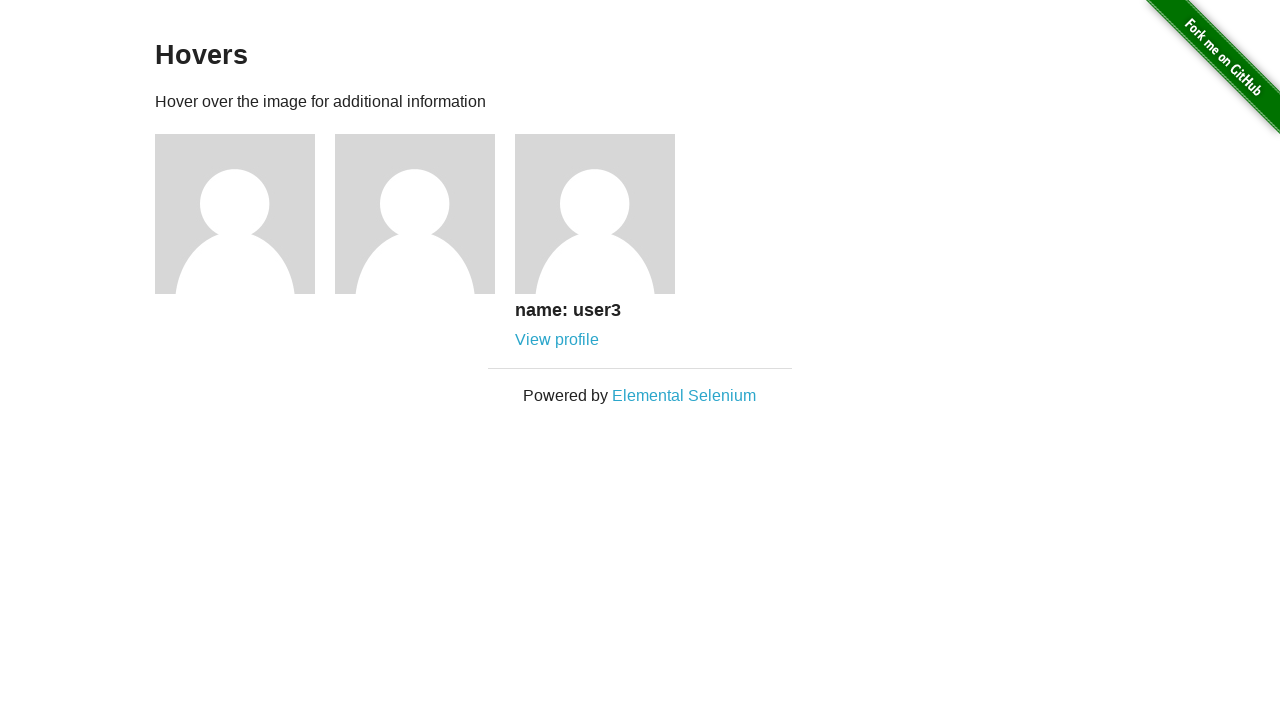